Tests mouse operations on a demo site by locating main menu elements and performing a right-click (context click) on the fourth menu item.

Starting URL: https://www.globalsqa.com/demo-site/

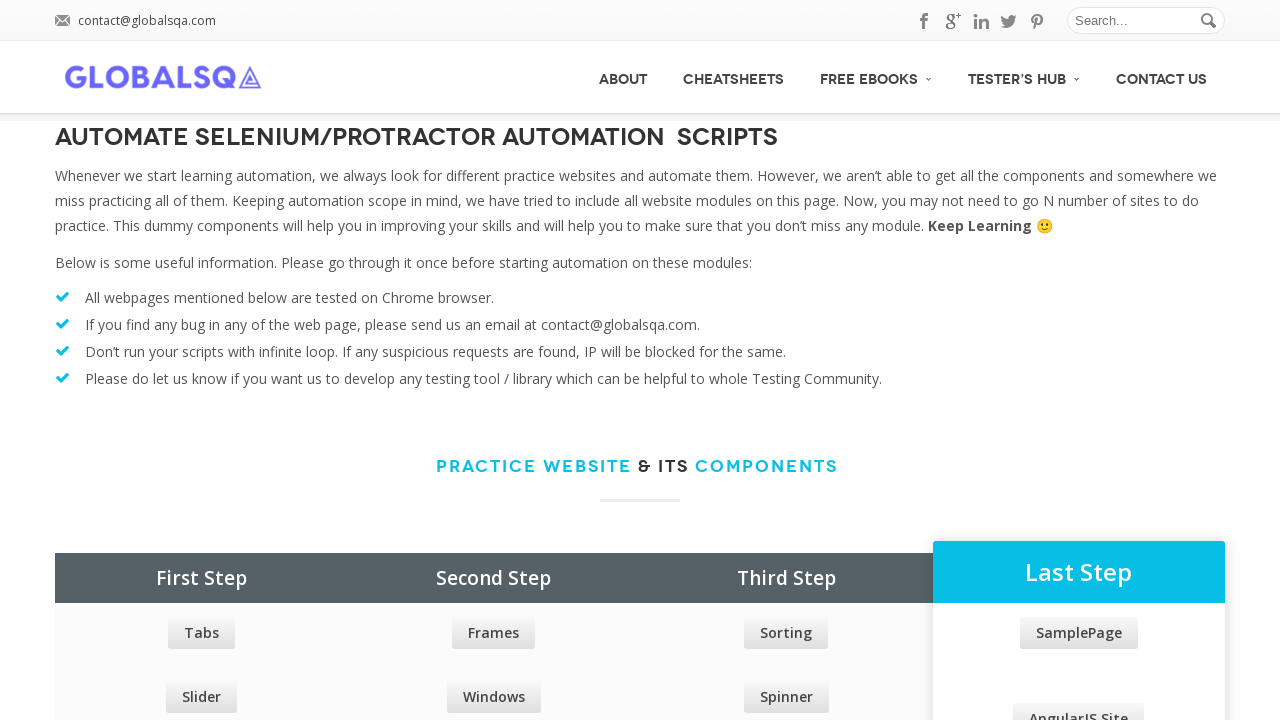

Waited for main menu elements to load
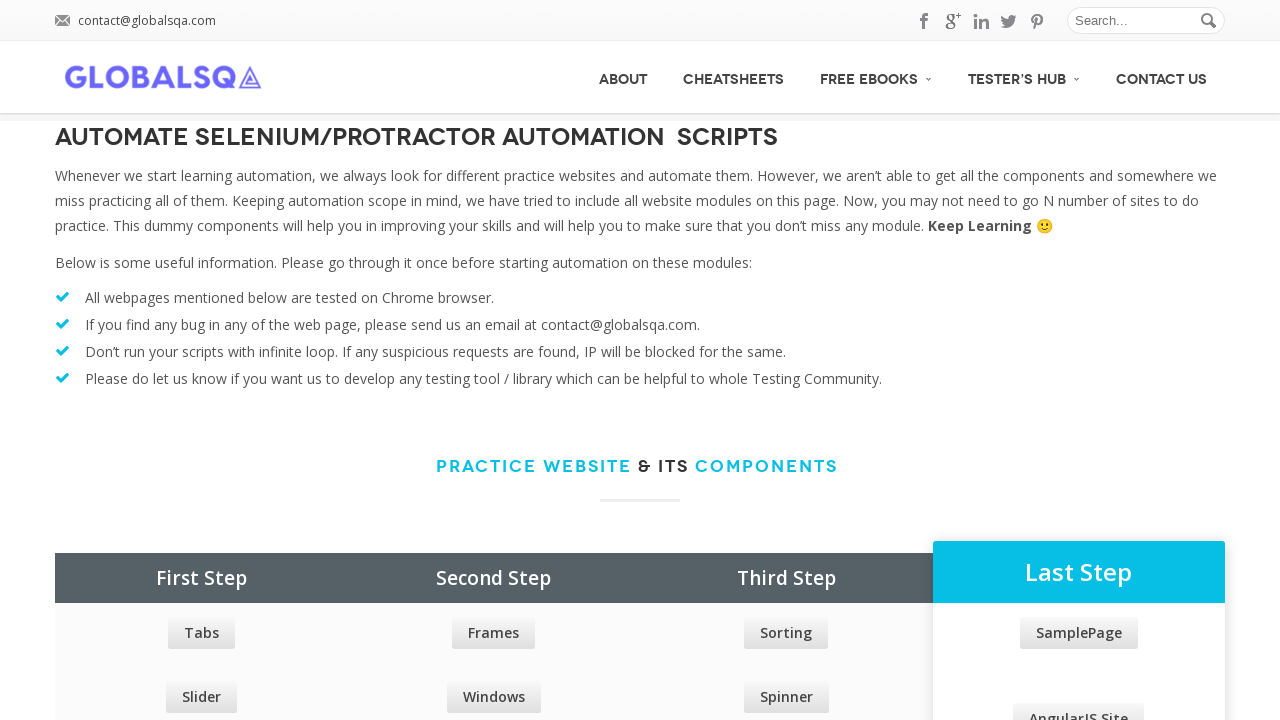

Located all main menu items
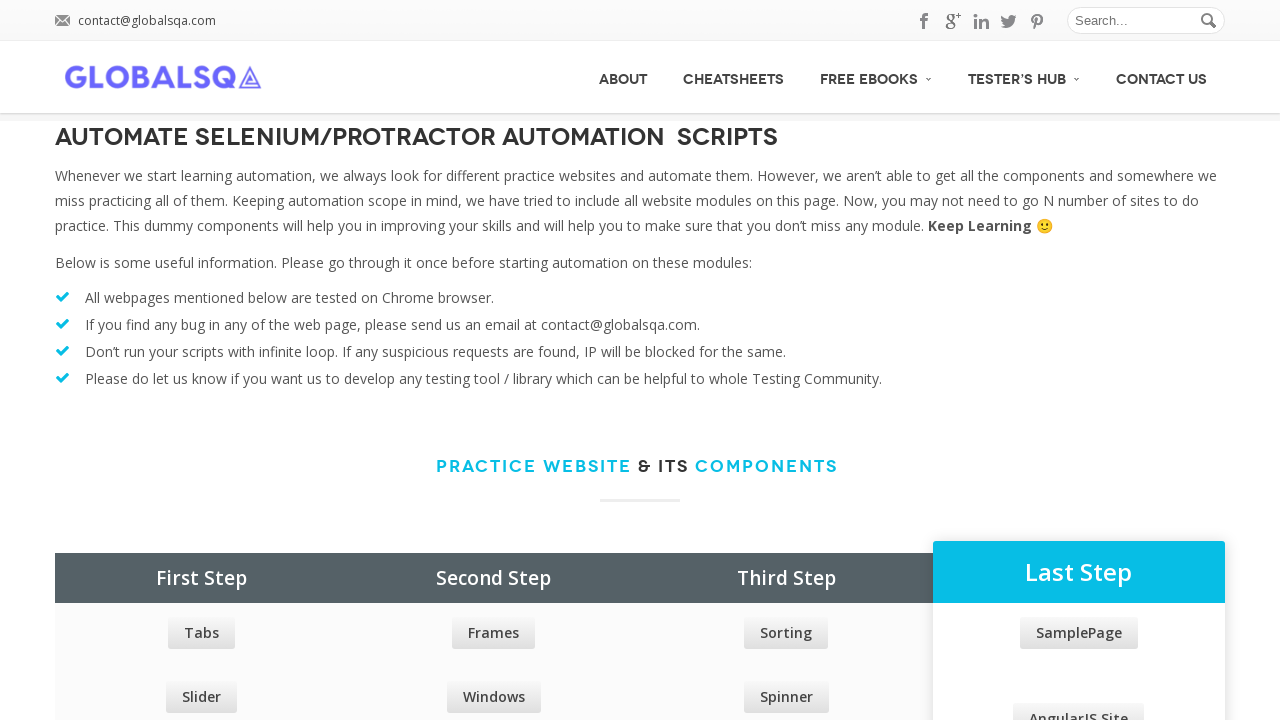

Retrieved main menu option count: 5
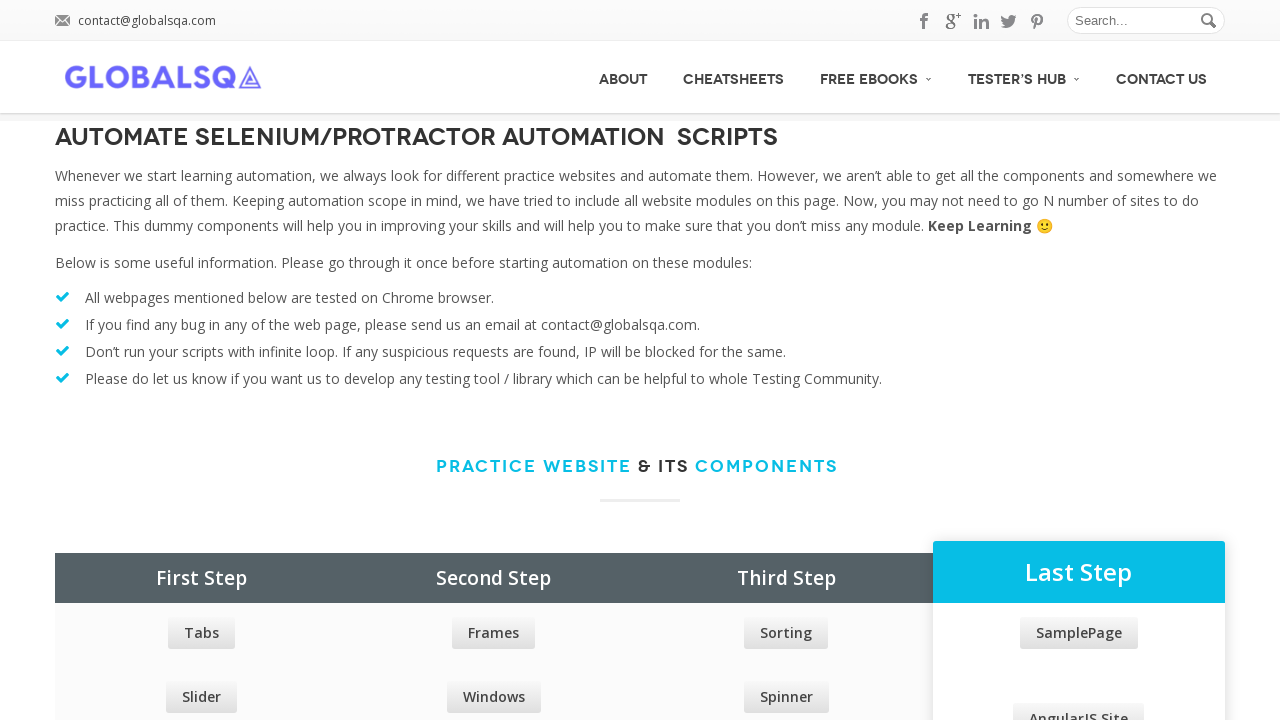

Selected the fourth menu option (index 3)
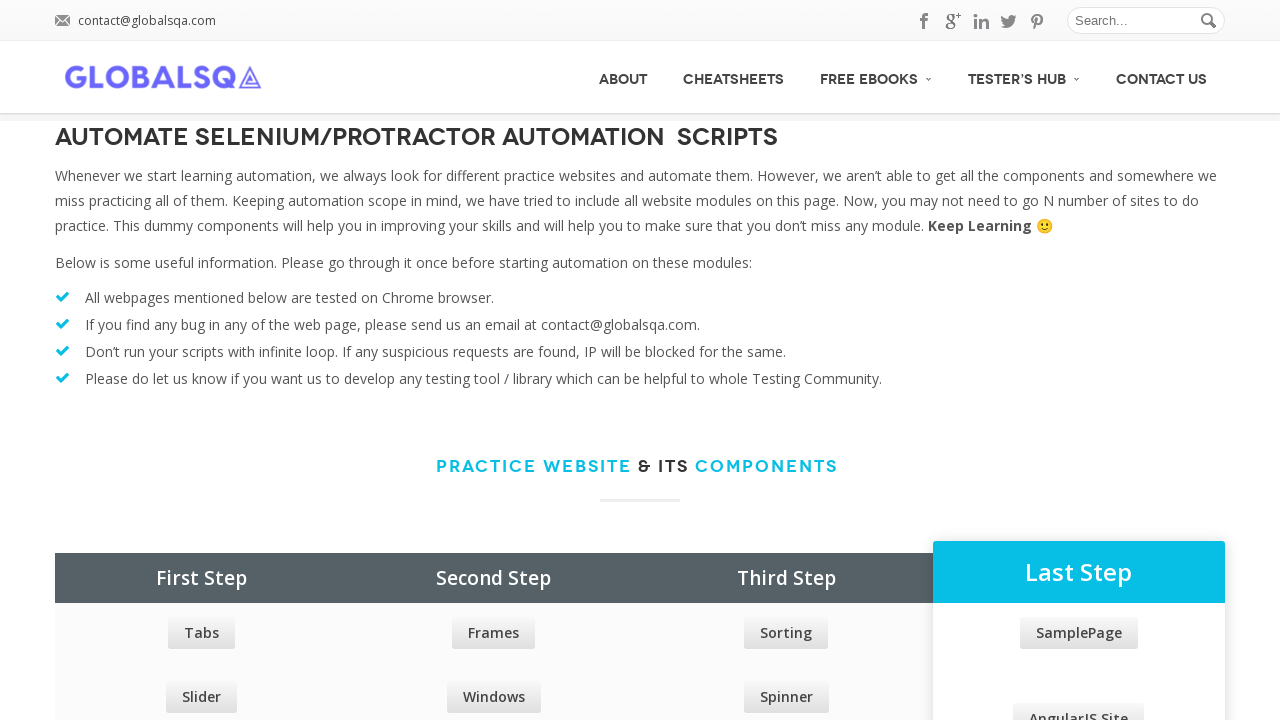

Retrieved fourth menu option text: Tester’s Hub
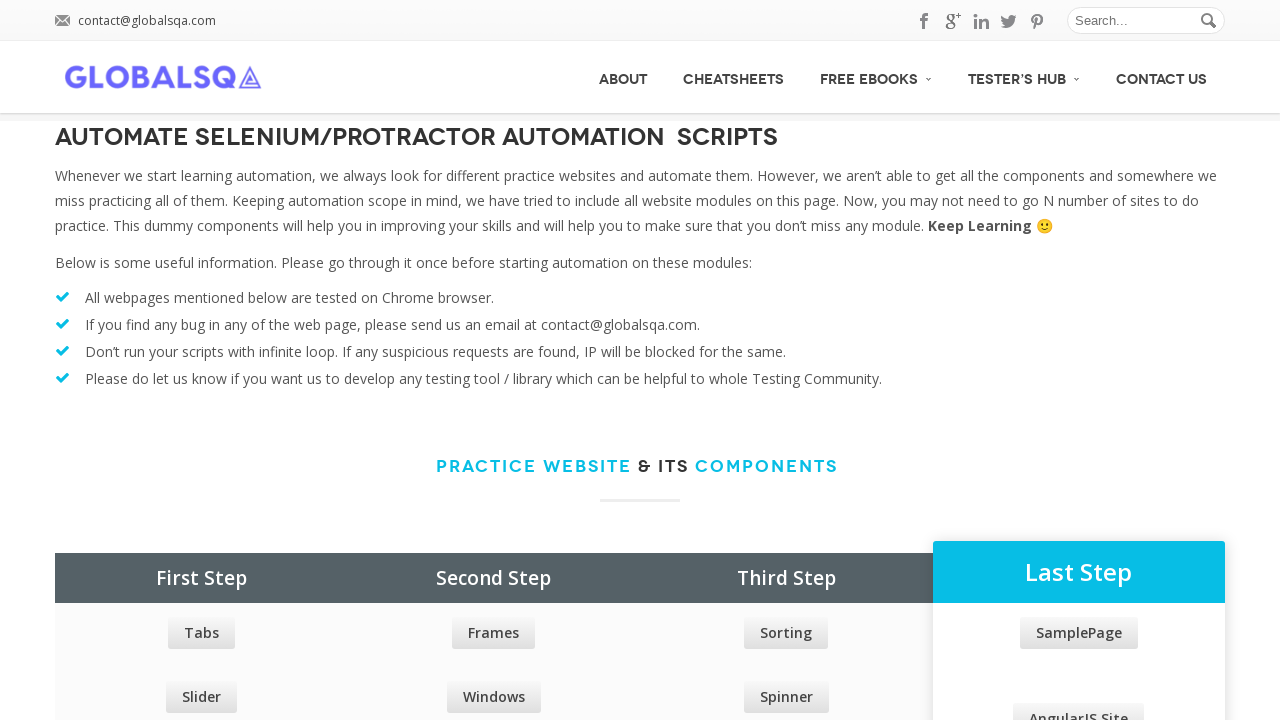

Hovered over the fourth menu option at (1024, 76) on #menu>ul>li>a >> nth=3
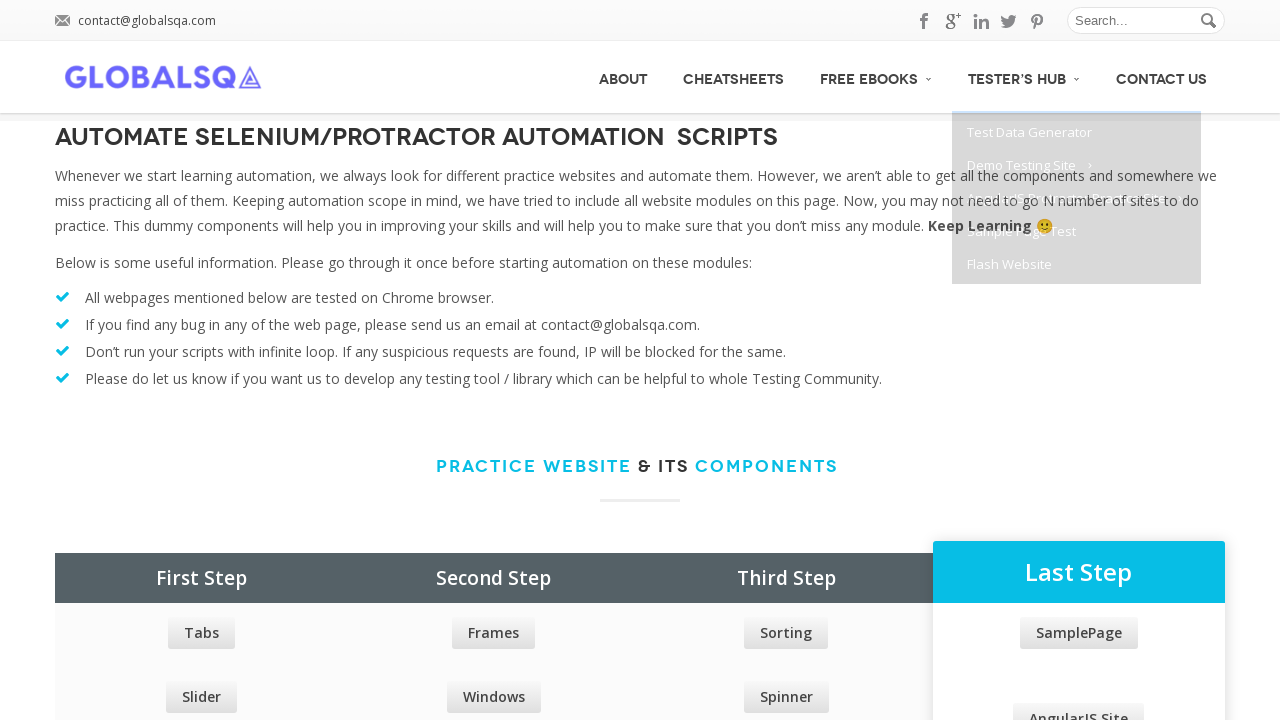

Performed right-click (context click) on the fourth menu option at (1024, 76) on #menu>ul>li>a >> nth=3
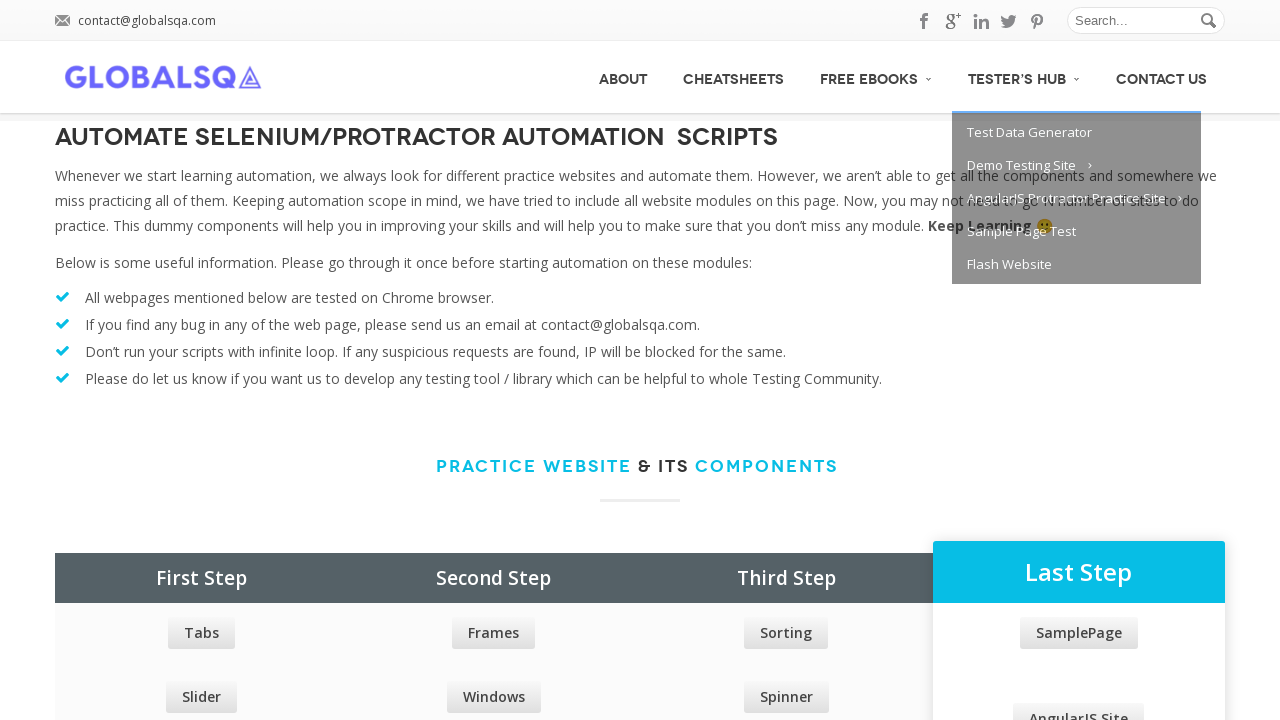

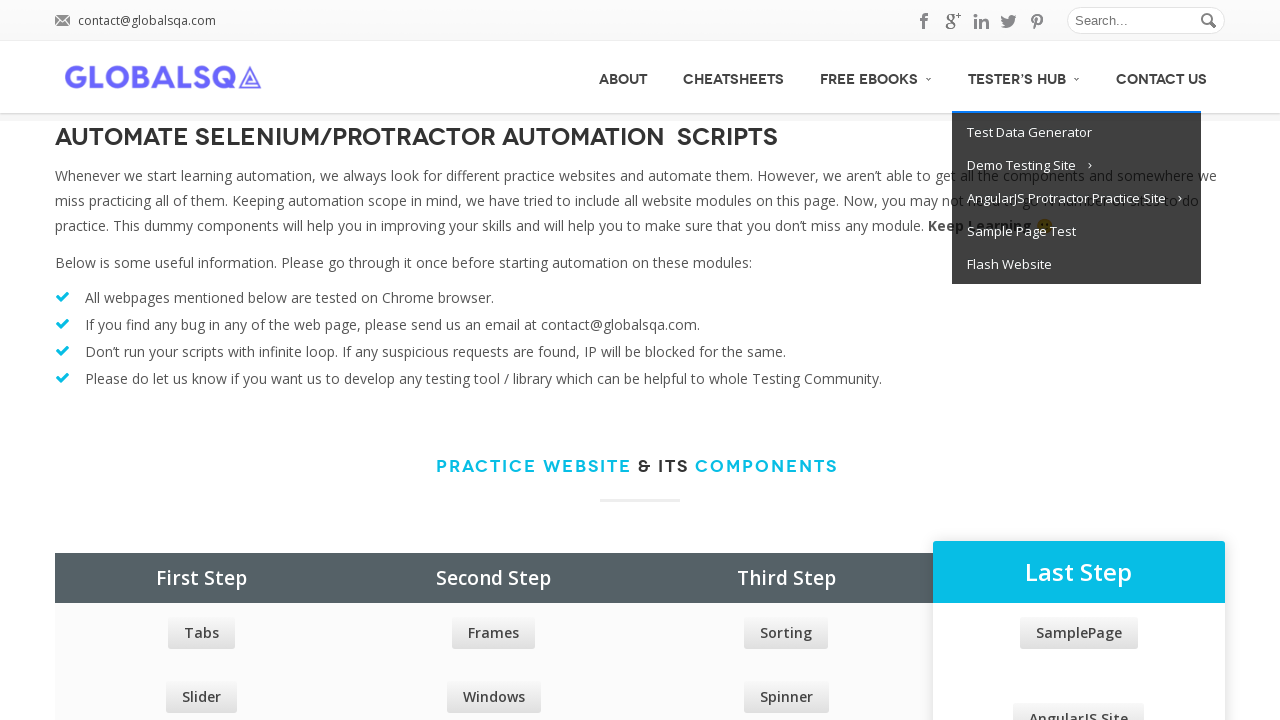